Tests button interactions on demoqa.com including double-click, right-click, and regular click buttons, then verifies the corresponding confirmation messages appear

Starting URL: https://demoqa.com/buttons

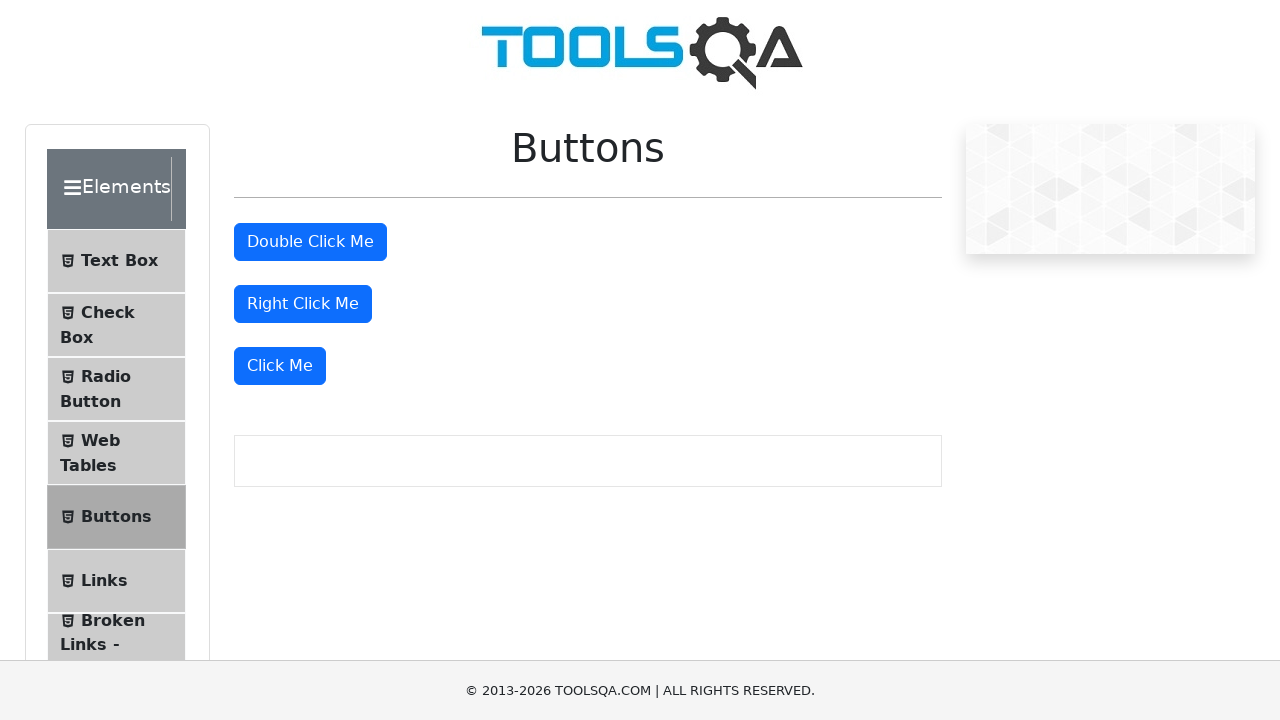

Double-clicked the 'Double Click Me' button at (310, 242) on #doubleClickBtn
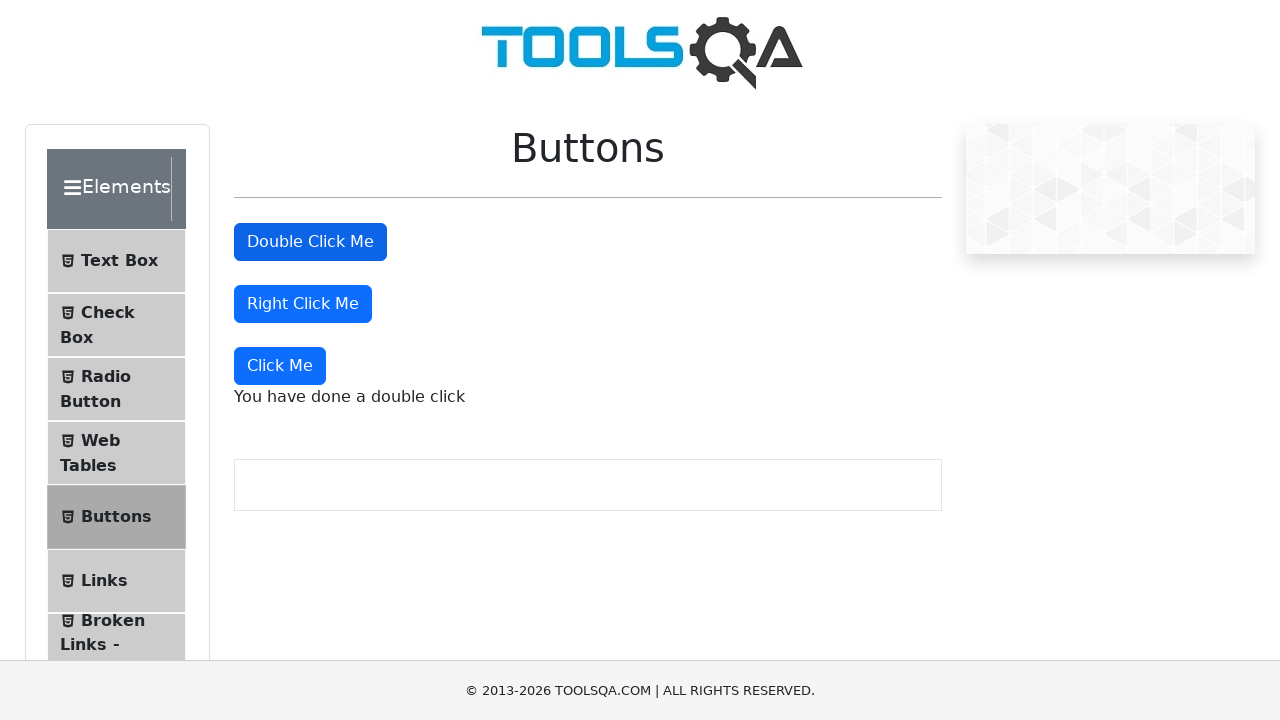

Right-clicked the 'Right Click Me' button at (303, 304) on #rightClickBtn
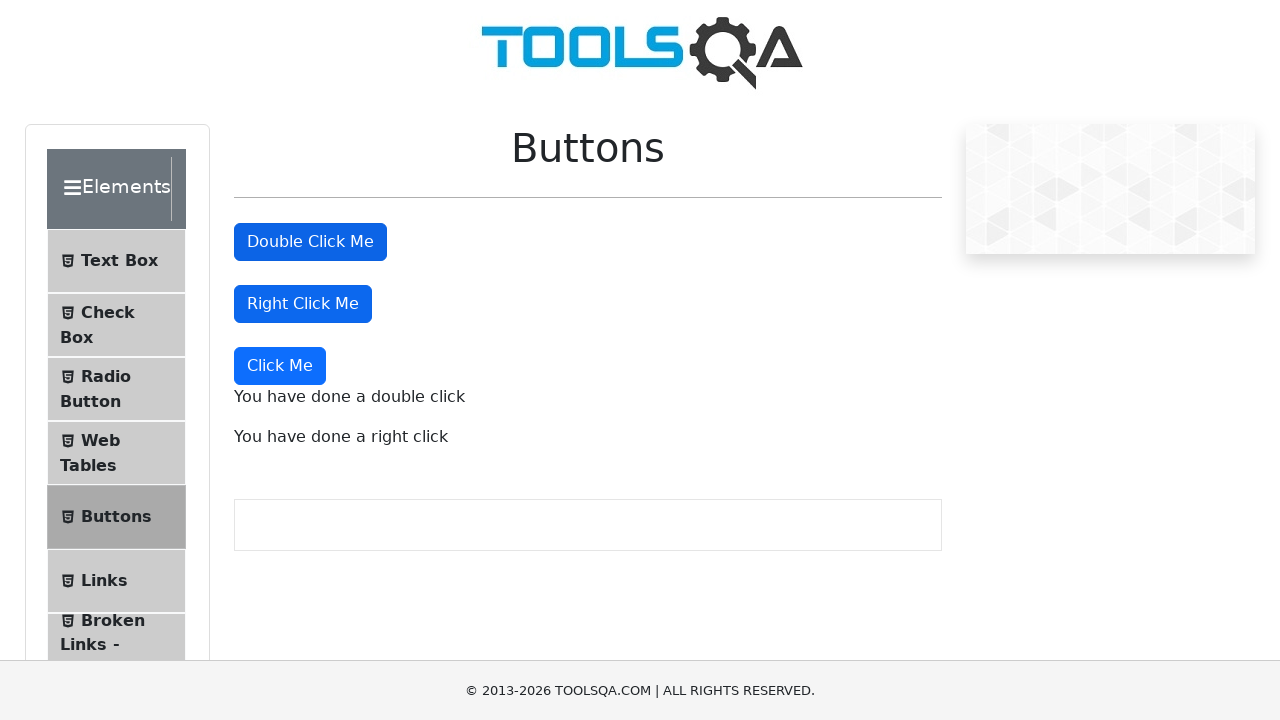

Clicked the 'Click Me' button at (280, 366) on xpath=//button[text()='Click Me']
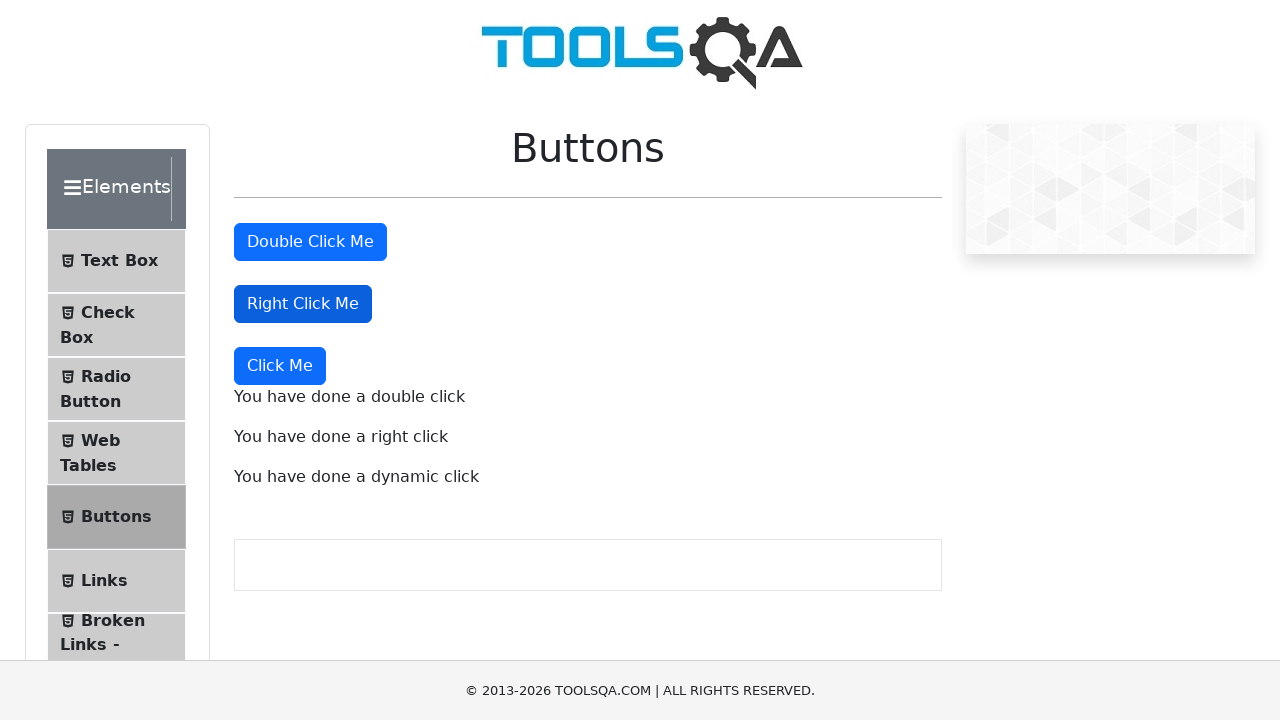

Waited for double-click confirmation message to appear
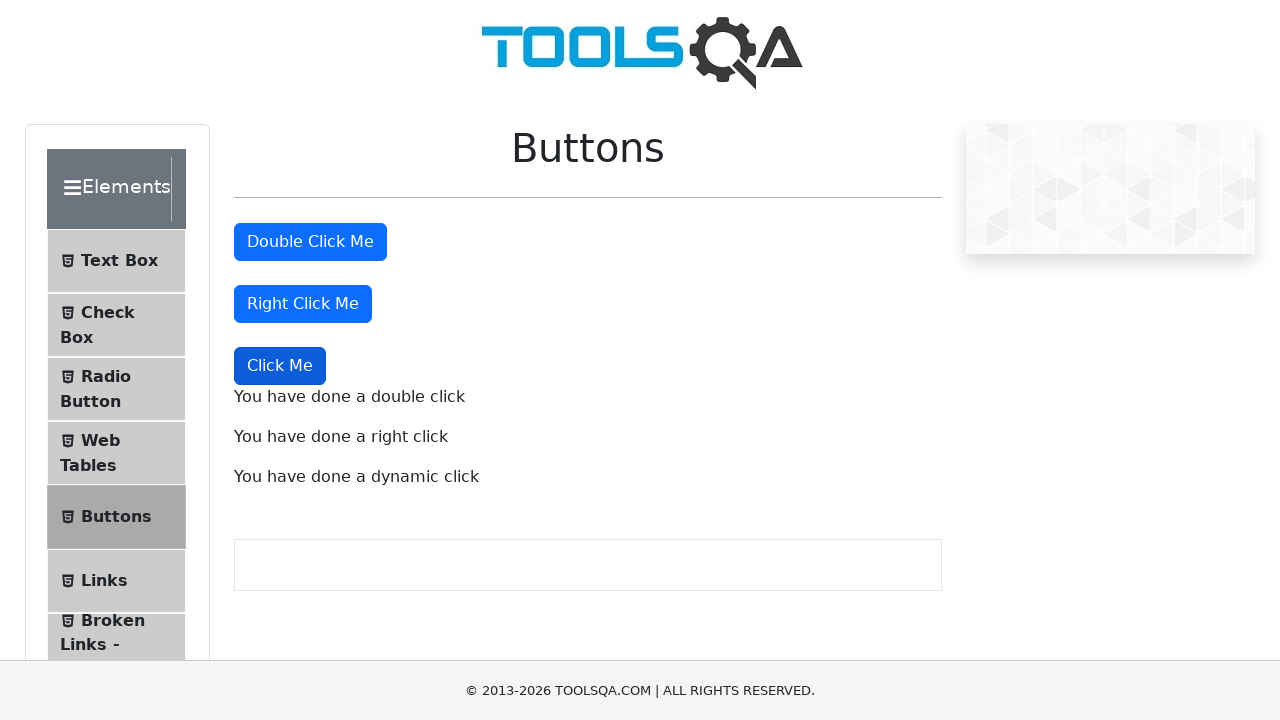

Verified double-click confirmation message contains expected text
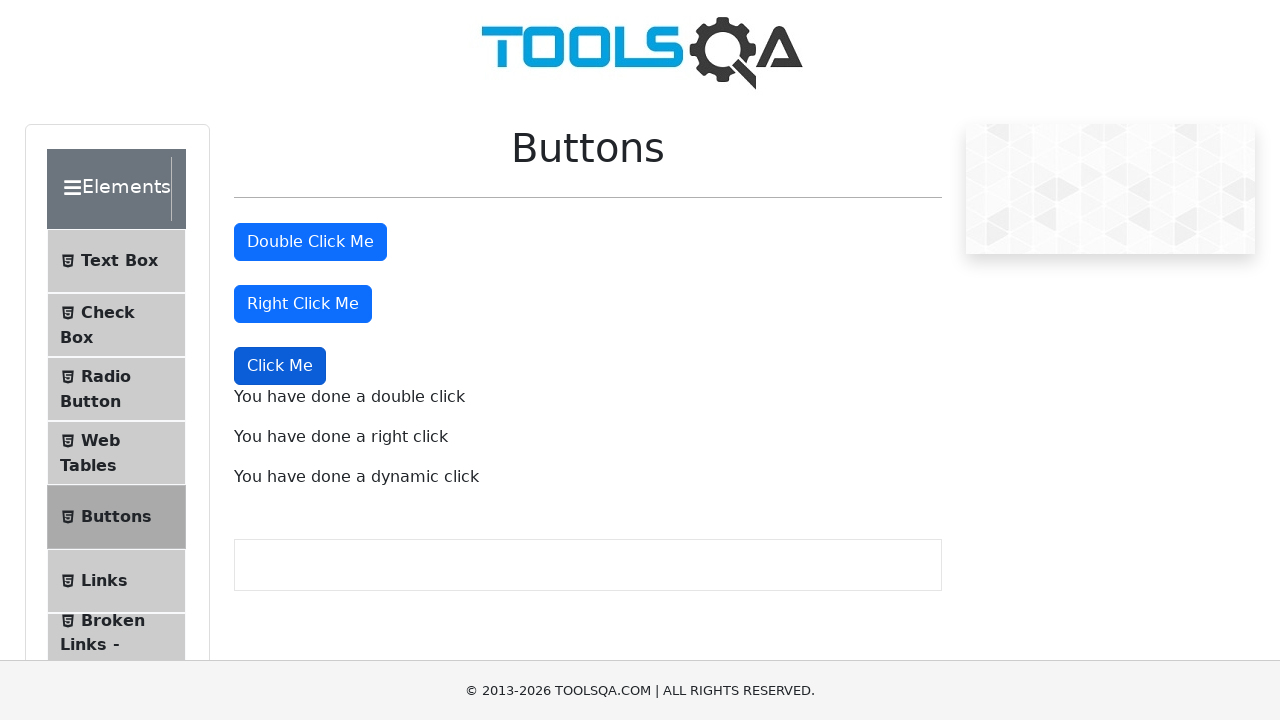

Waited for right-click confirmation message to appear
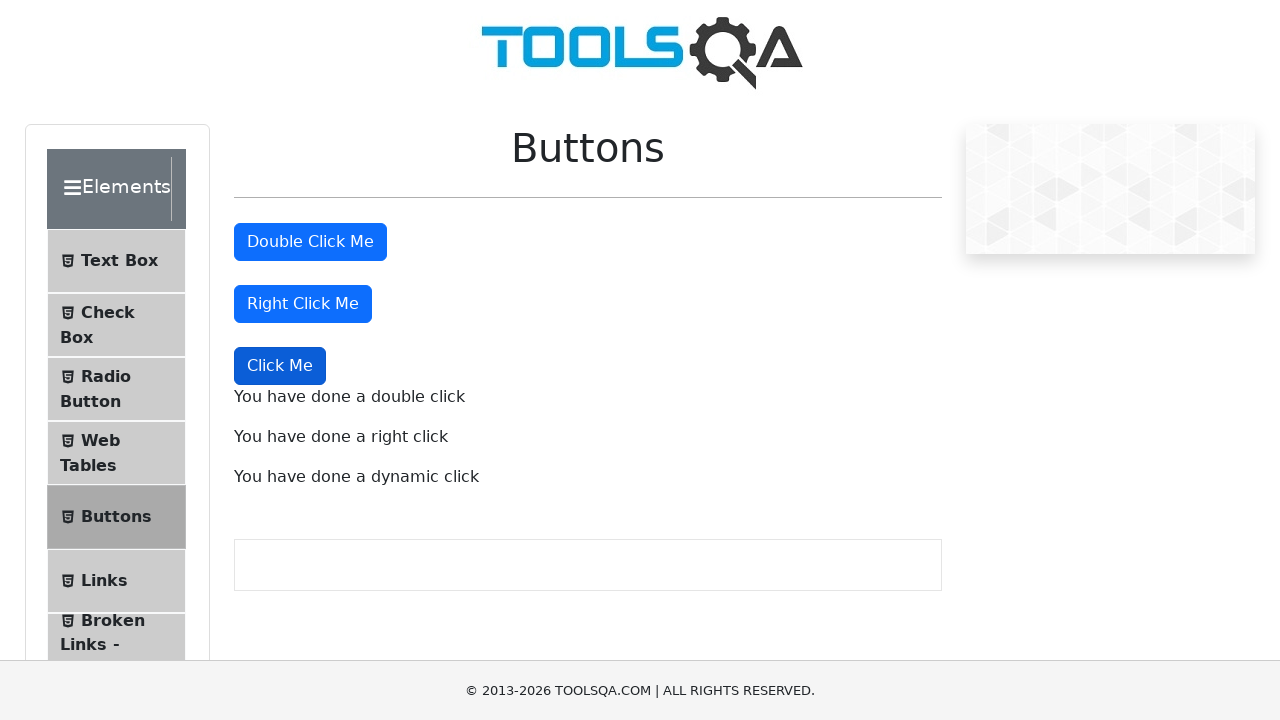

Verified right-click confirmation message contains expected text
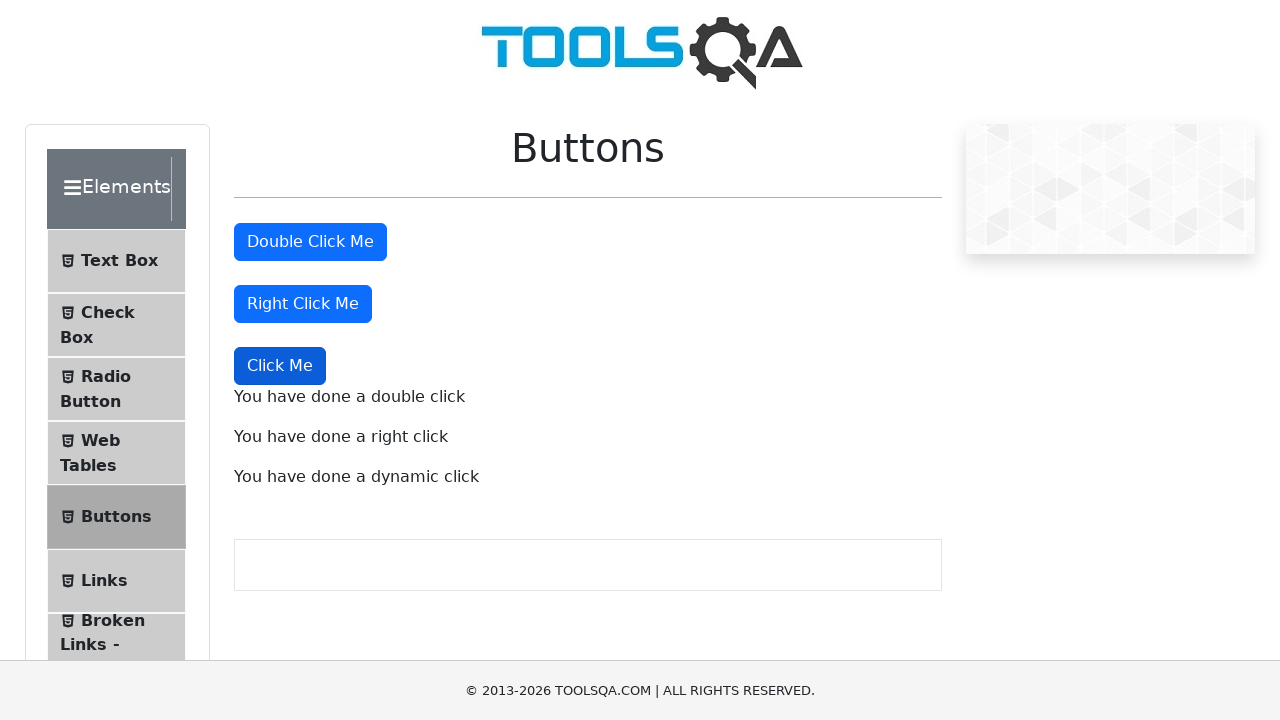

Waited for dynamic click confirmation message to appear
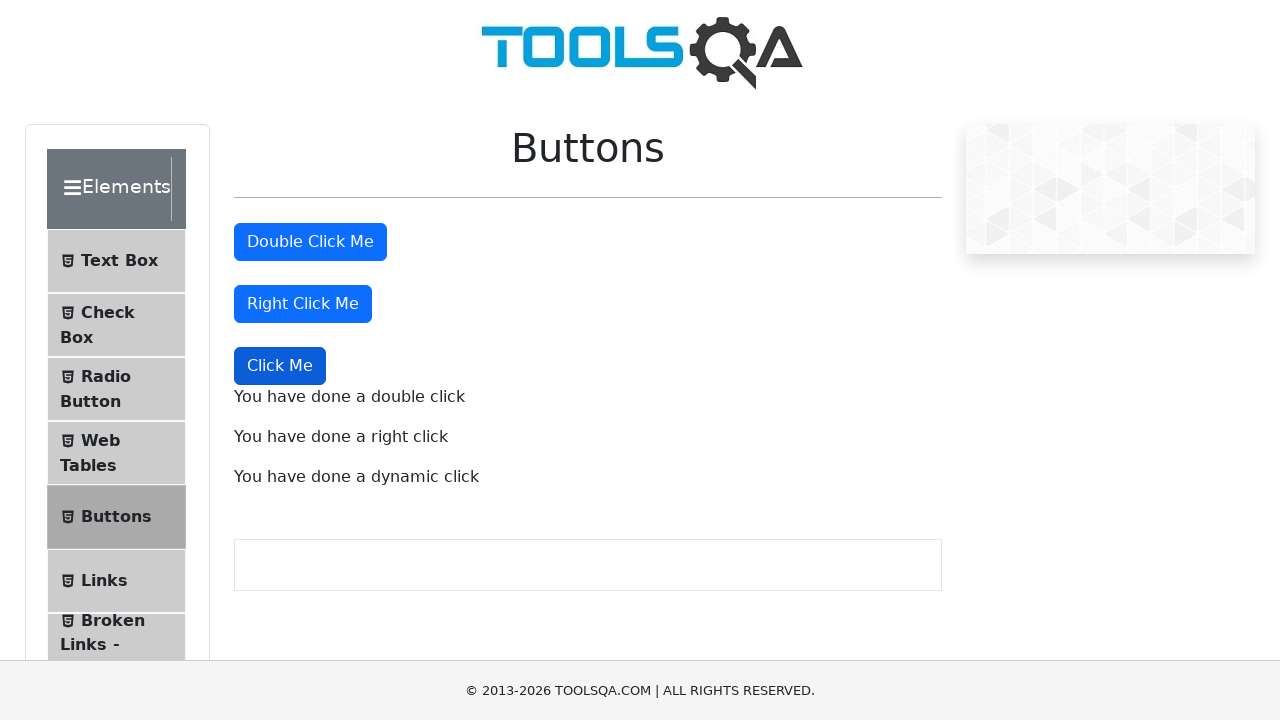

Verified dynamic click confirmation message contains expected text
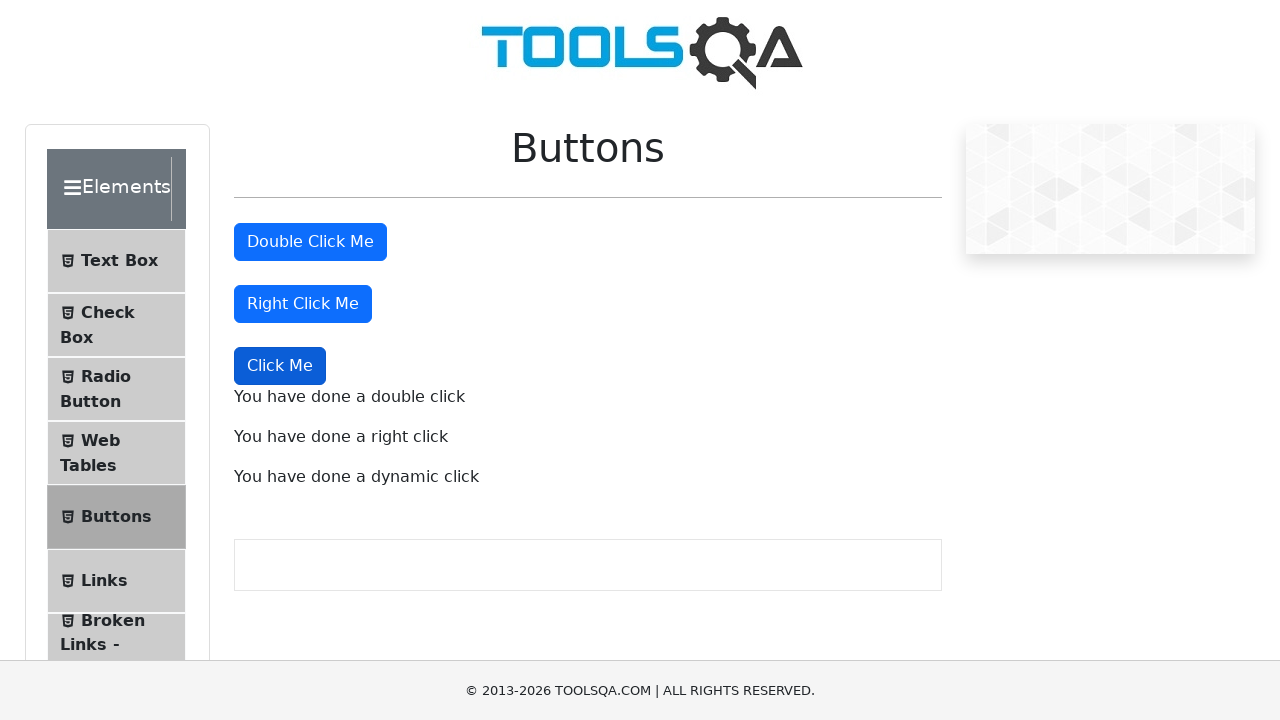

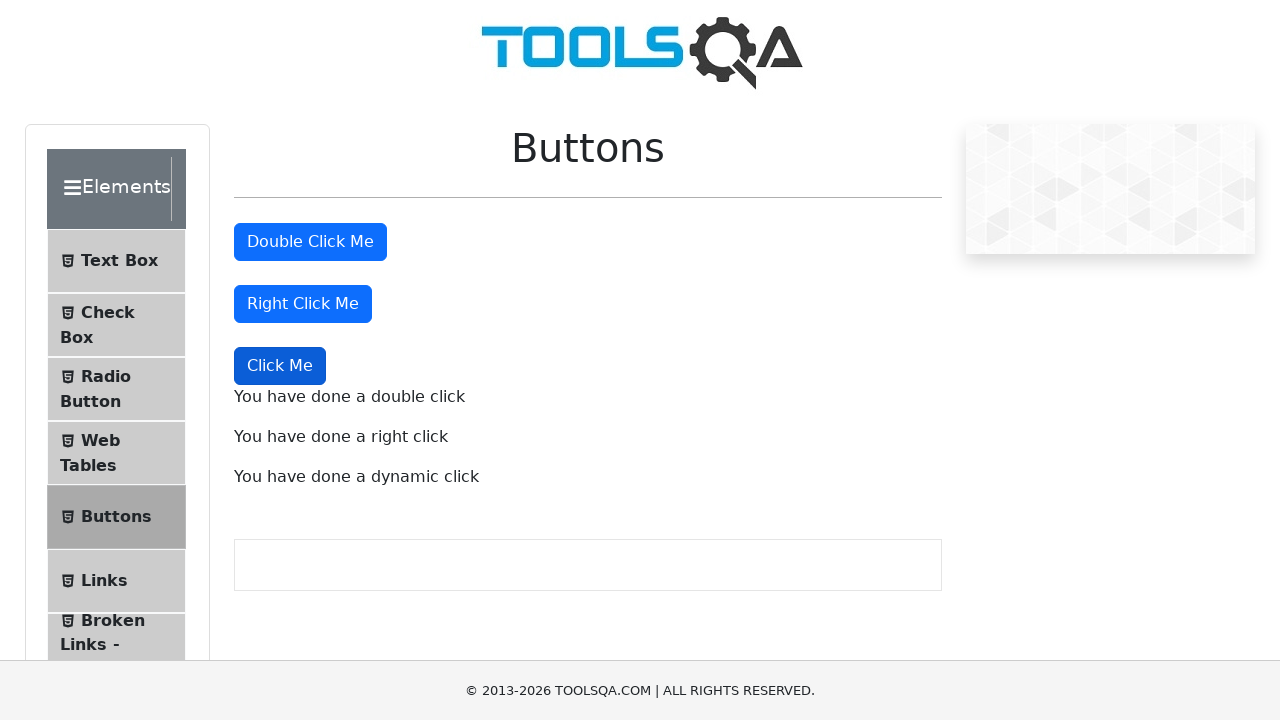